Searches for "Beans" in the vegetable table and retrieves its price

Starting URL: https://rahulshettyacademy.com/seleniumPractise/#/offers

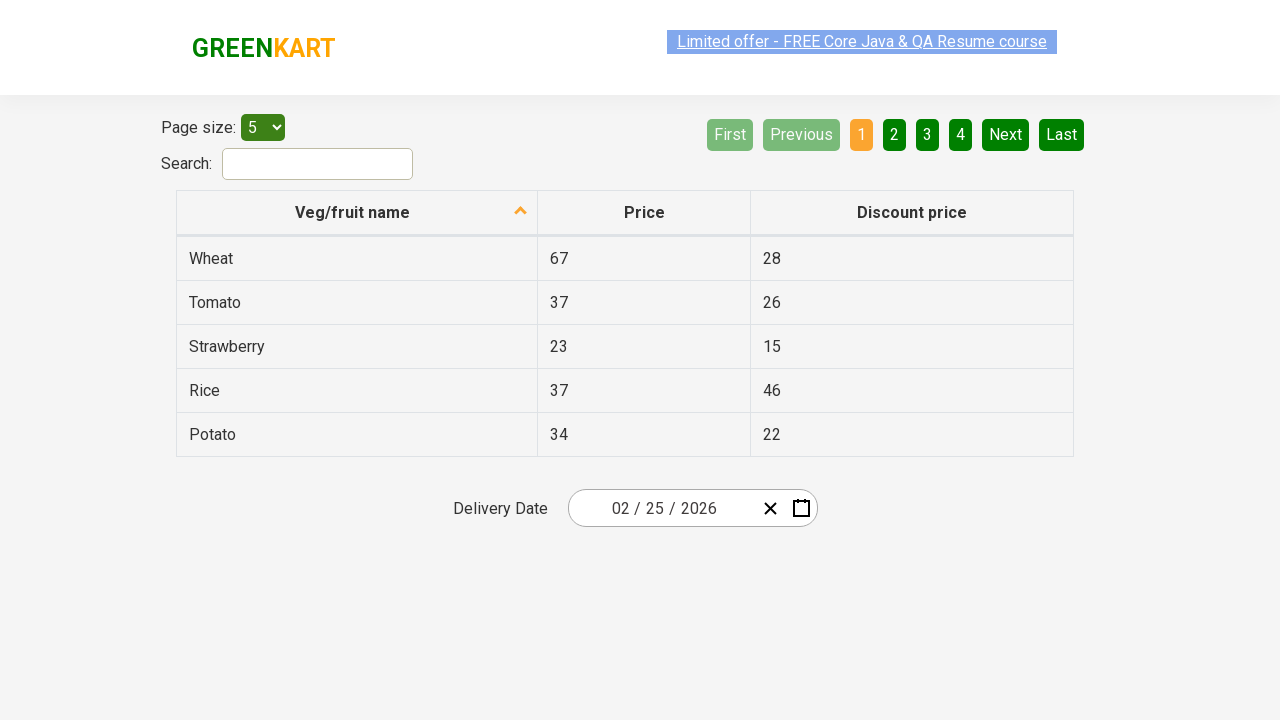

Clicked first column header to sort vegetable table at (357, 213) on xpath=//table[@class='table table-bordered']/thead/tr/th[1]
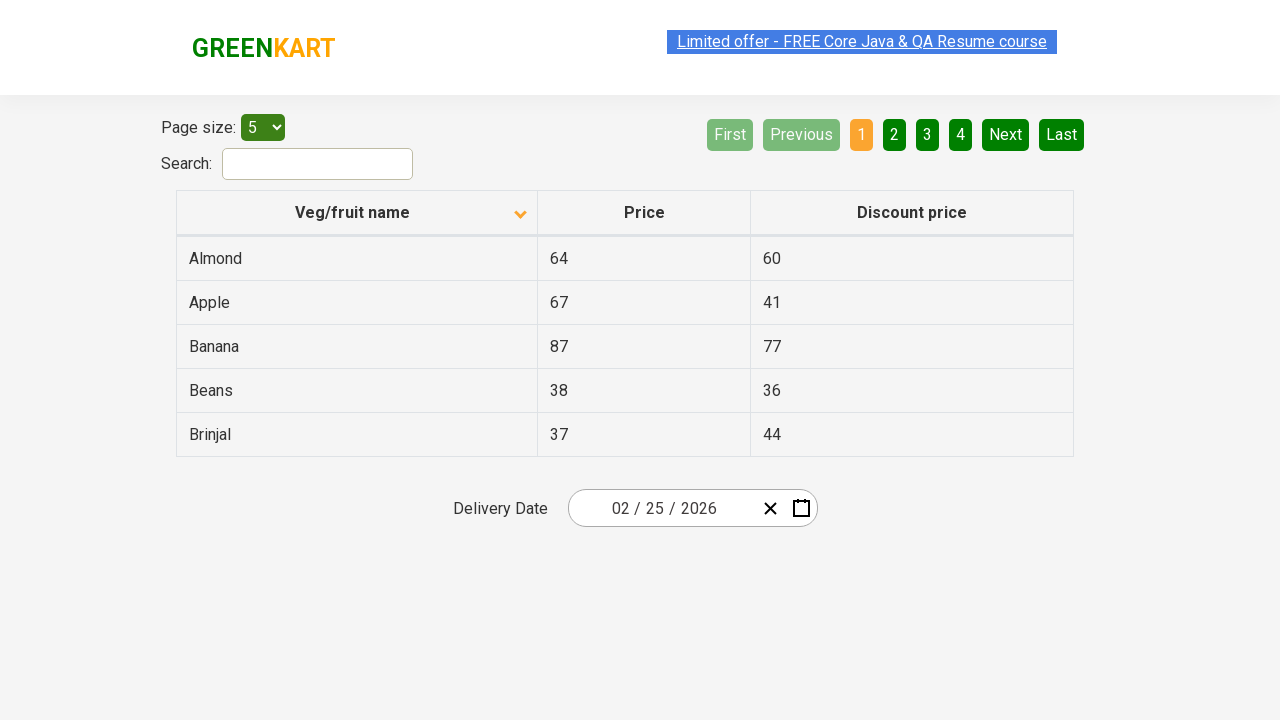

Found 'Beans' at row 4
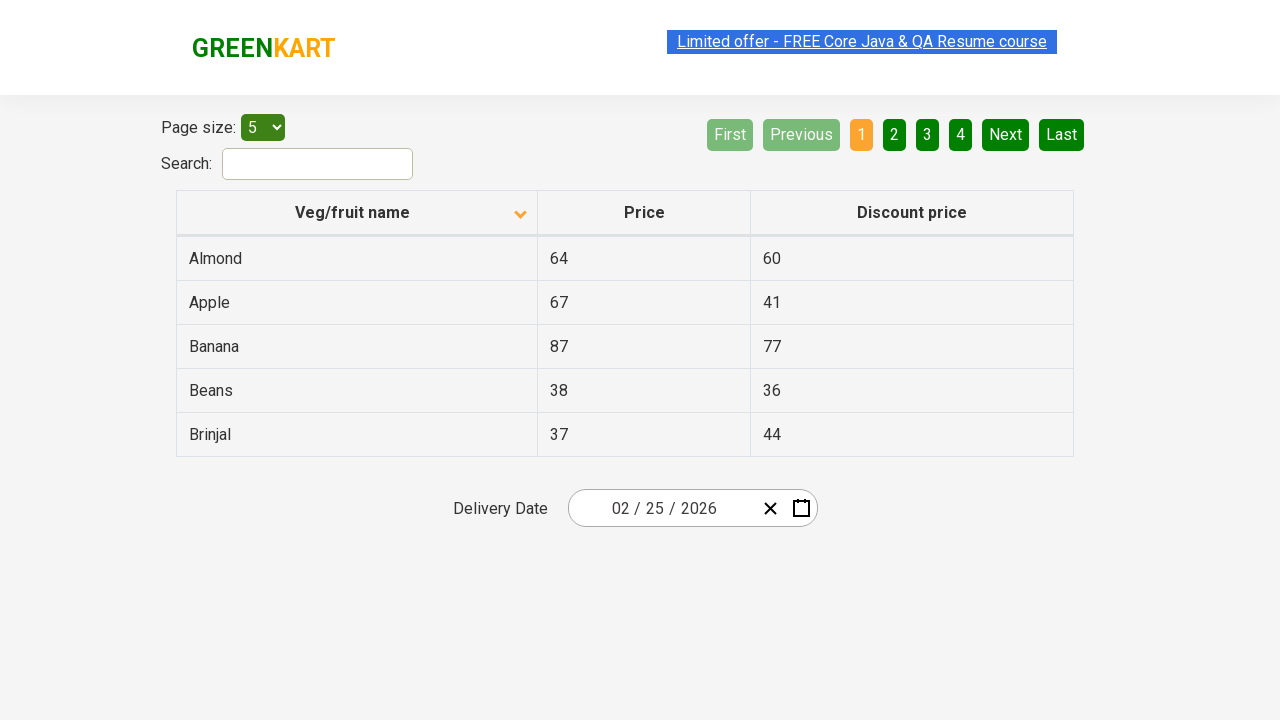

Retrieved Beans price: 38
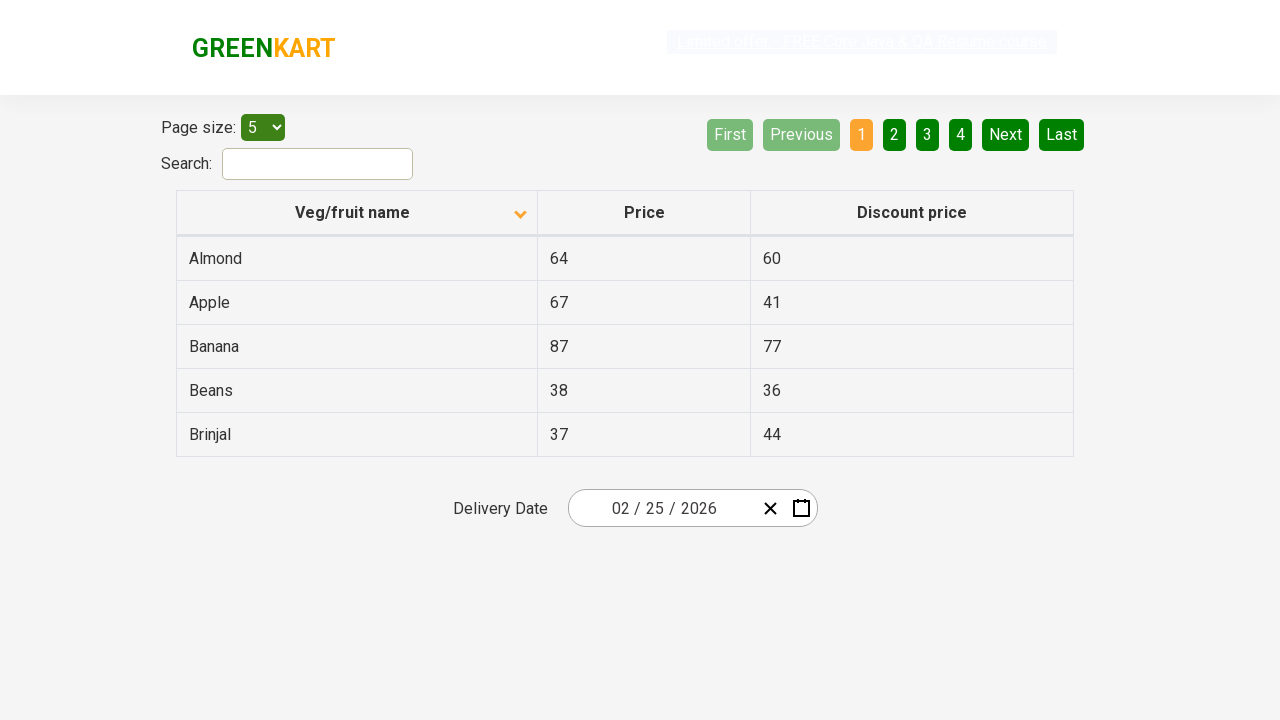

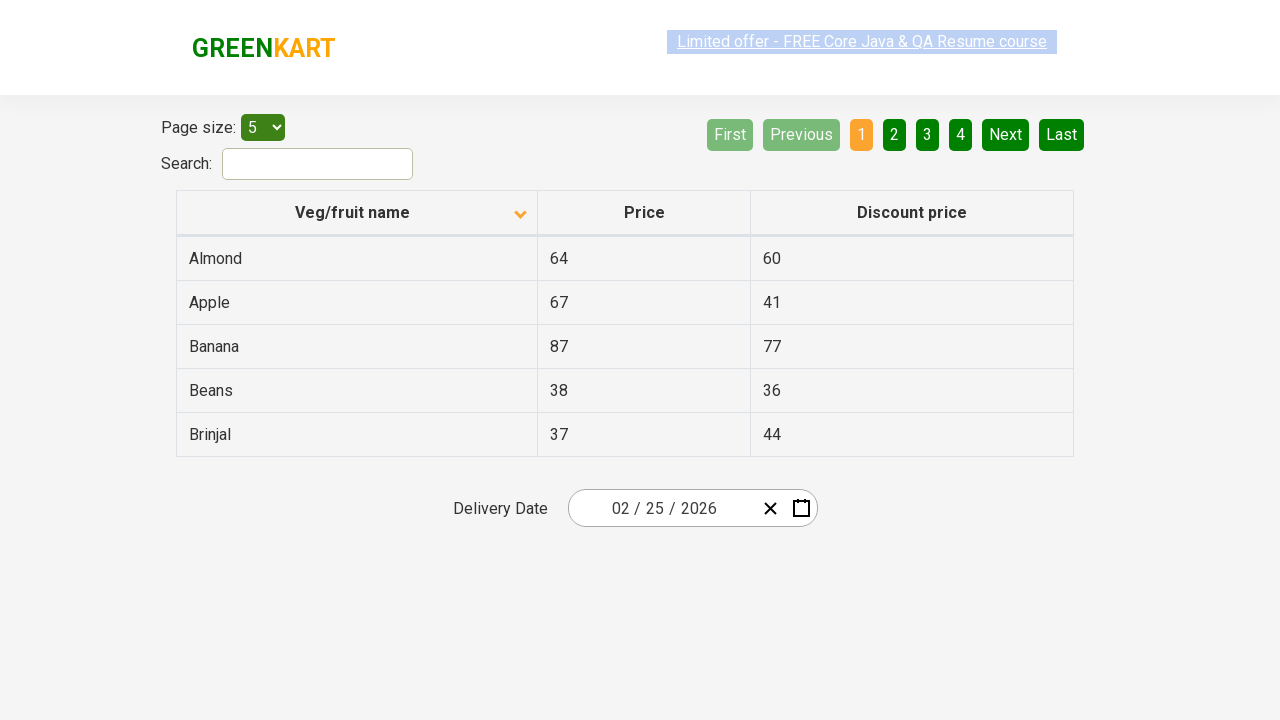